Tests application behavior with network request interception, modifying URLs containing "shetty" to "BadGuy" and verifying the response on a library page

Starting URL: https://rahulshettyacademy.com/angularAppdemo/

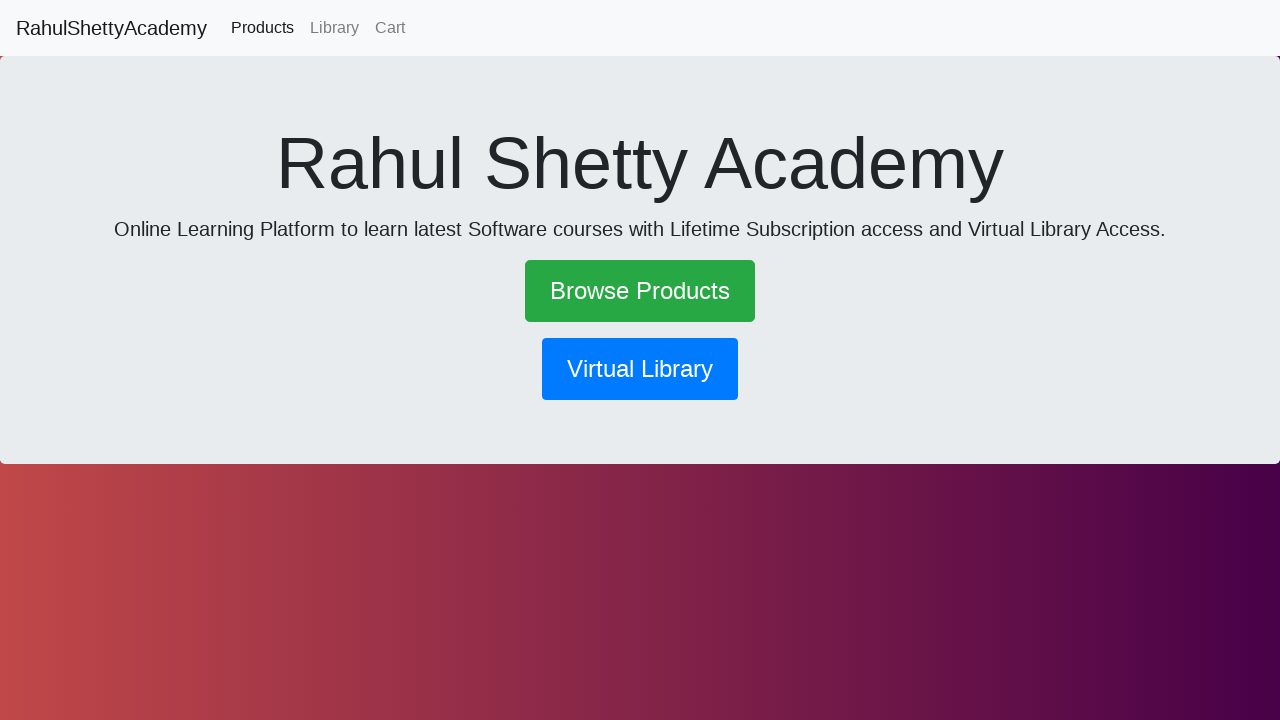

Set up network request interception to replace 'shetty' with 'BadGuy' in URLs
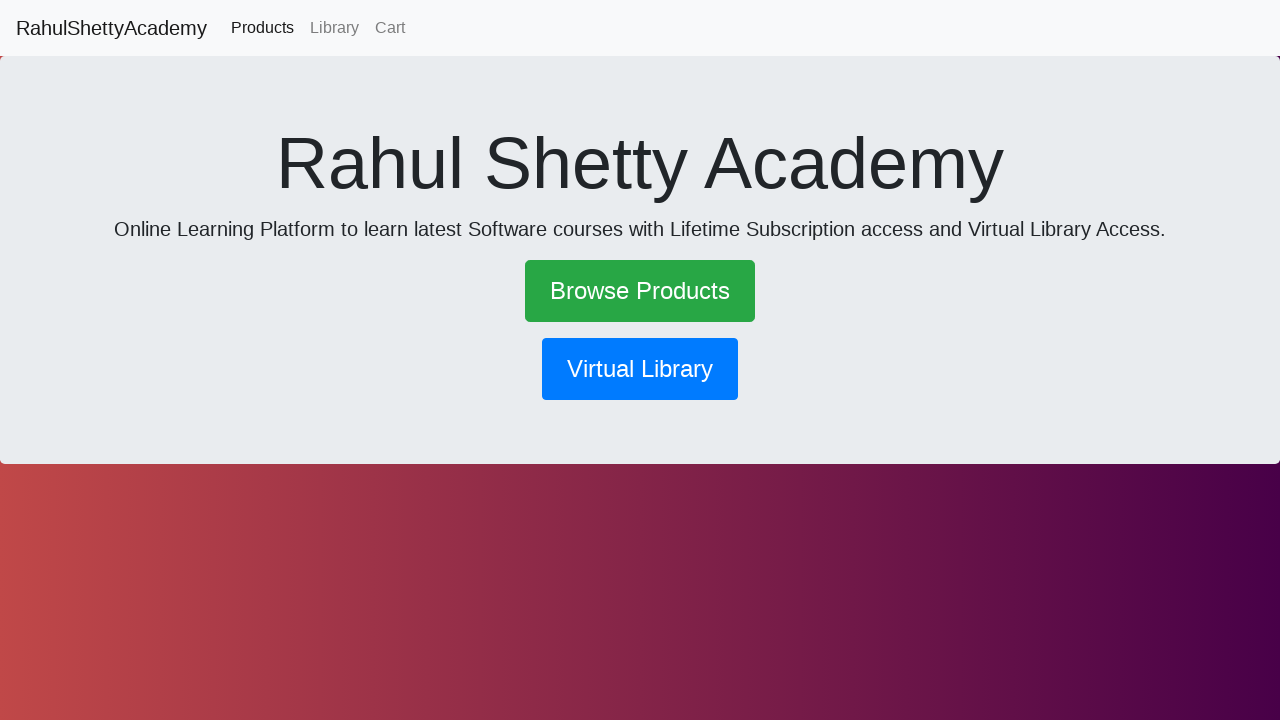

Clicked on the library button at (640, 369) on button[routerlink*='library']
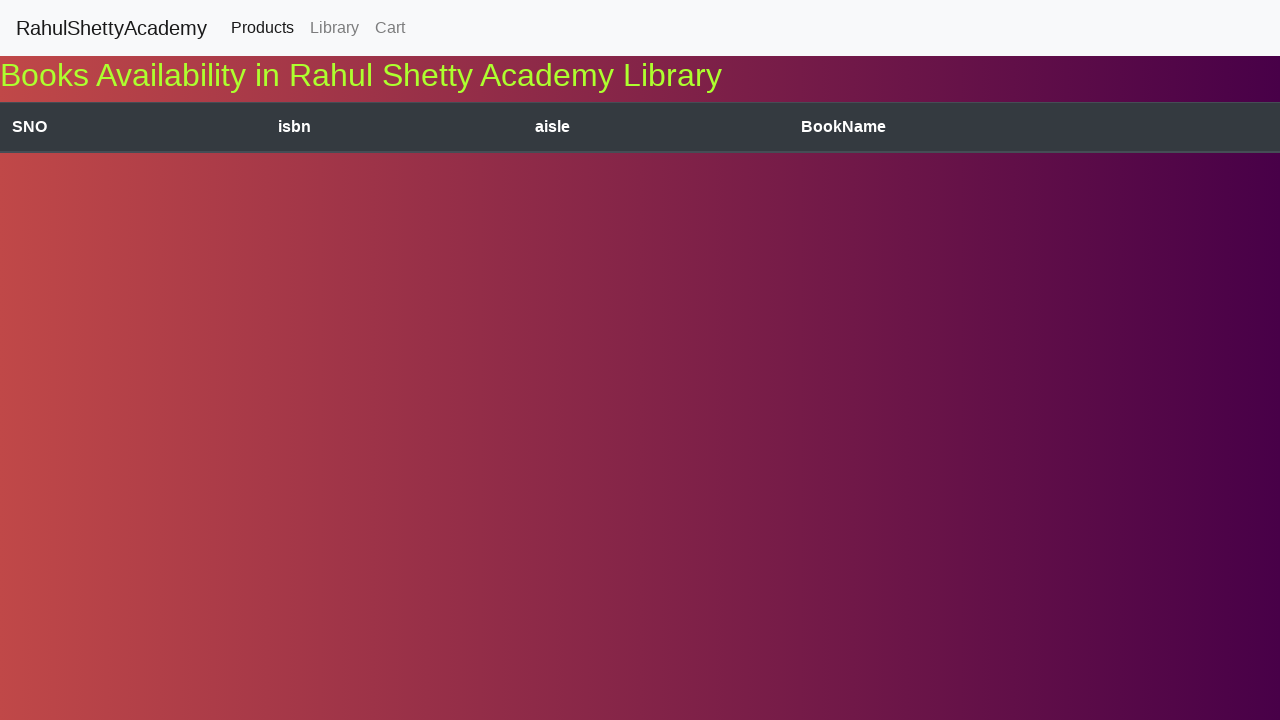

Waited for paragraph element to load
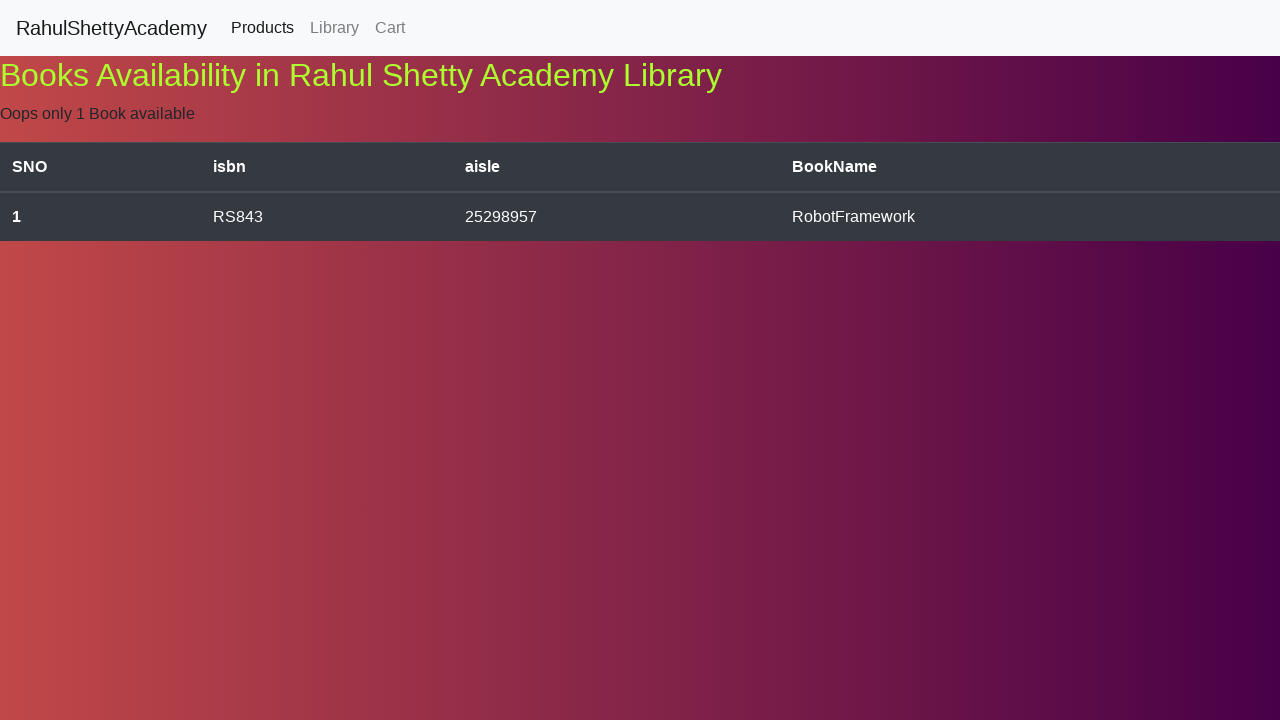

Retrieved paragraph text: Oops only 1 Book available
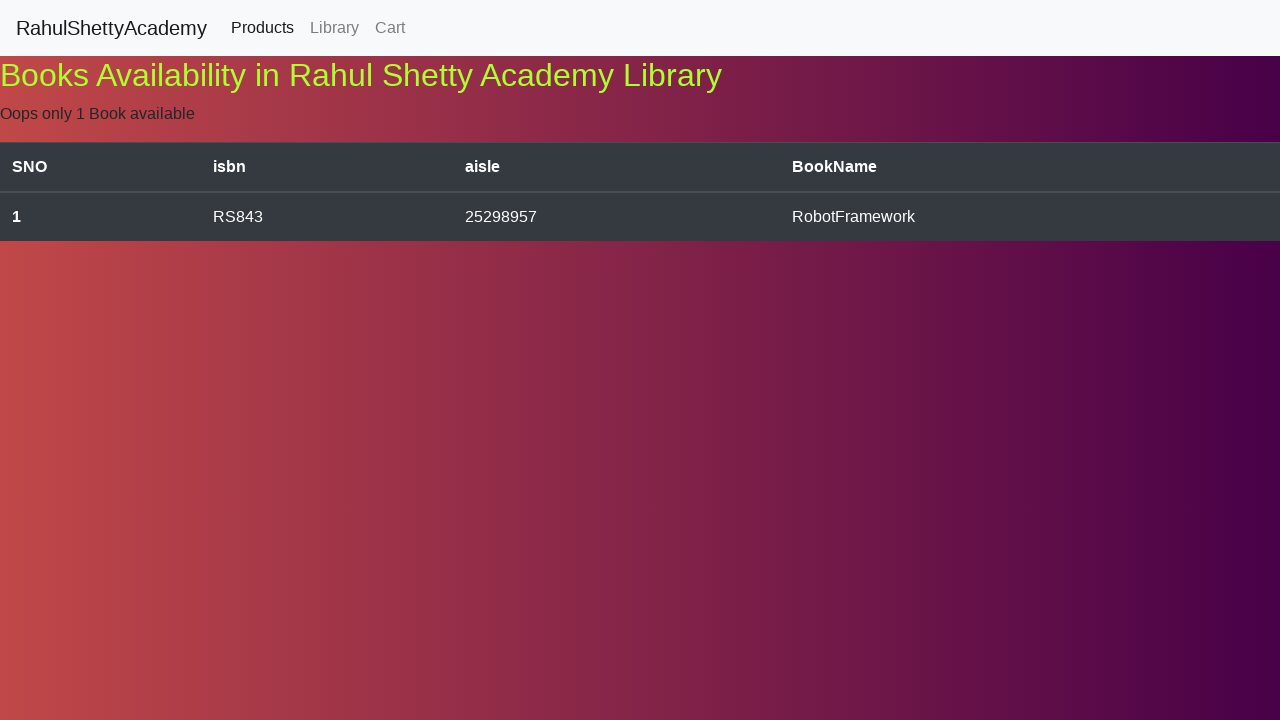

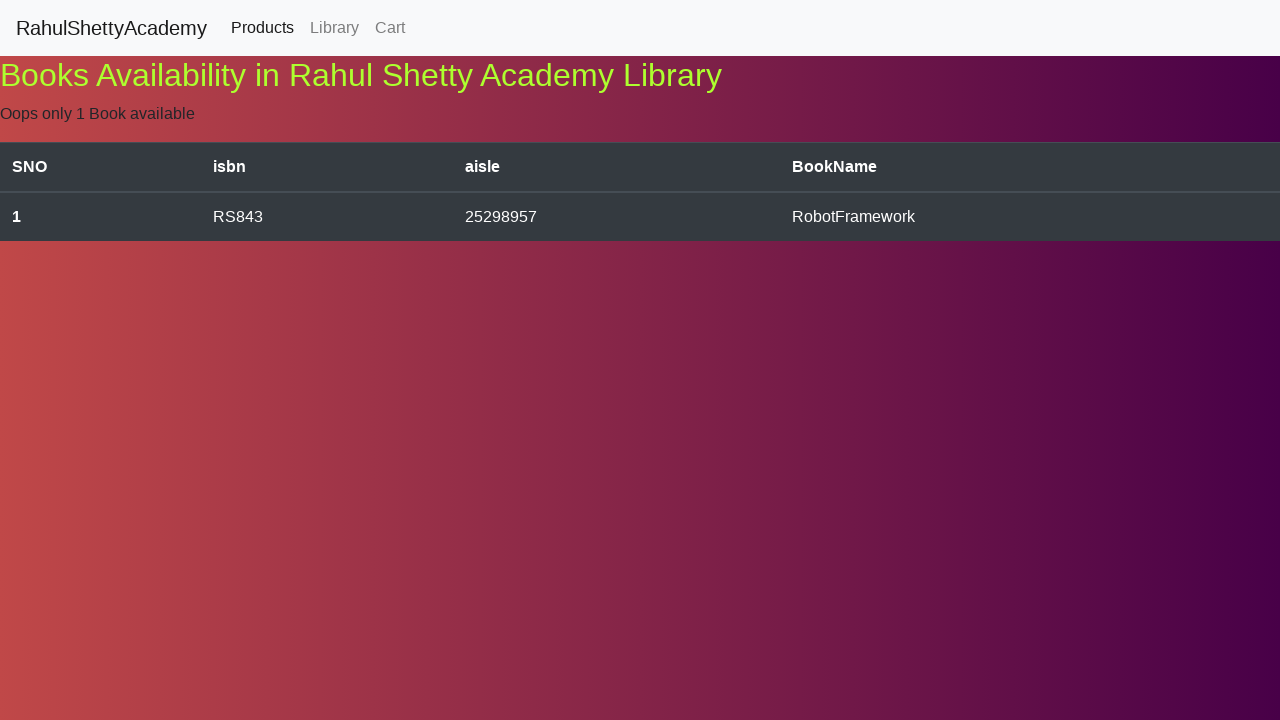